Verifies that the login page URL contains the expected "login" text

Starting URL: https://opensource-demo.orangehrmlive.com/web/index.php/auth/login

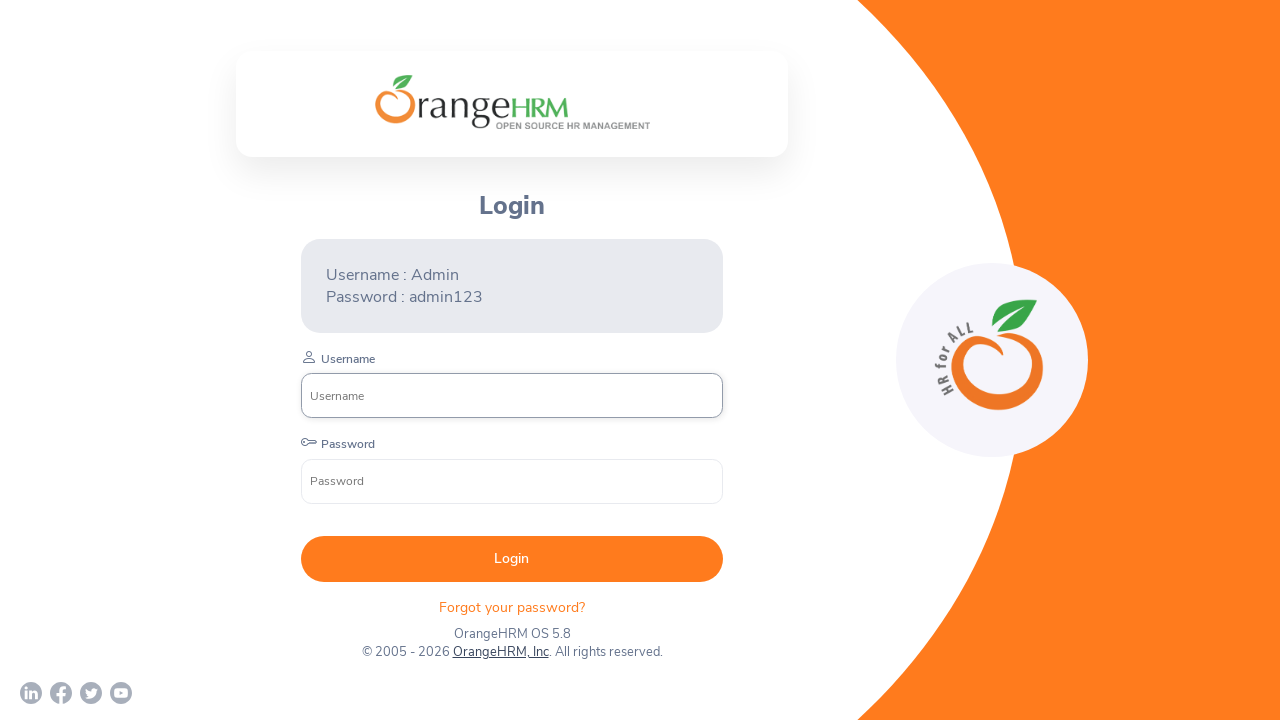

Verified that login page URL contains 'login' text
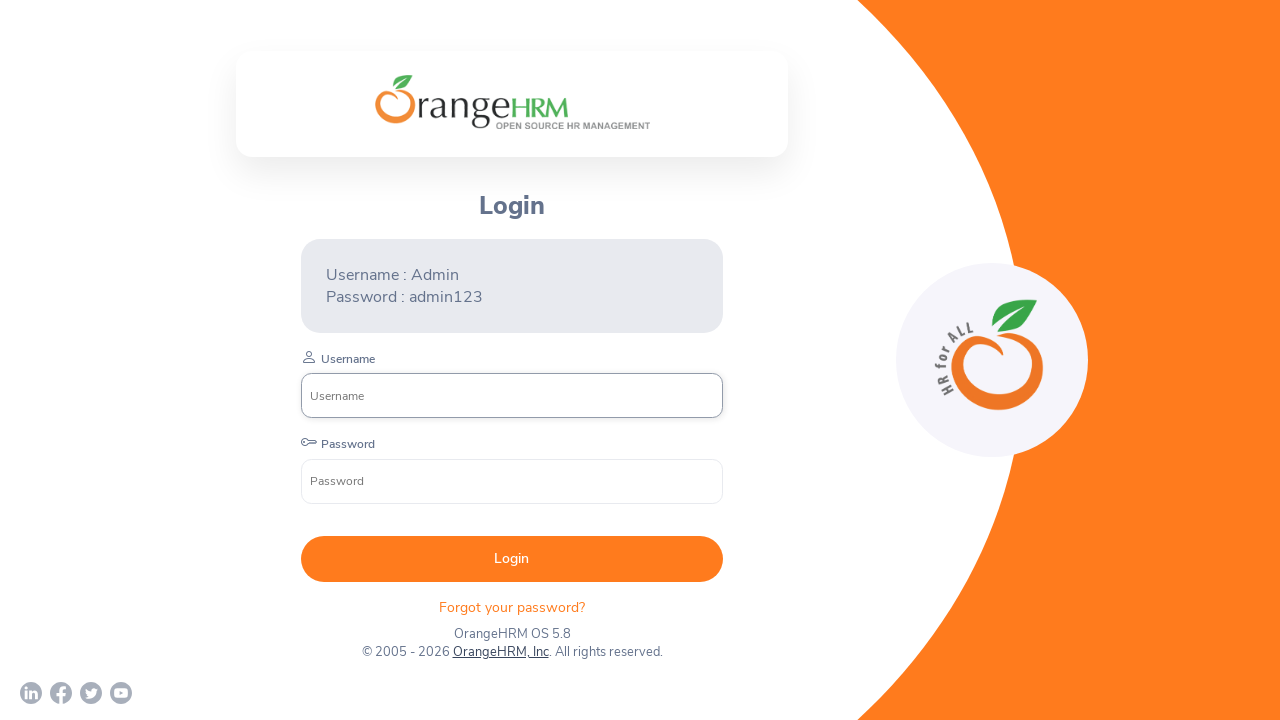

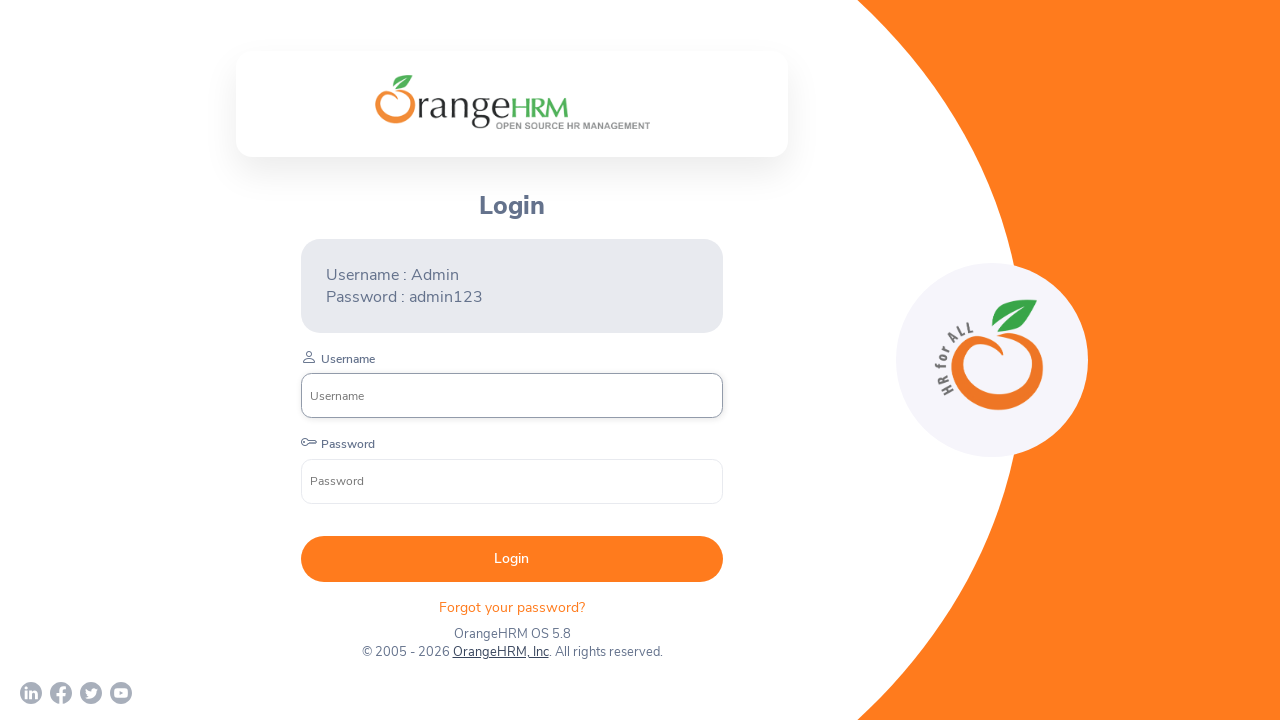